Tests login form validation by attempting to submit with both username and password fields empty and verifying error message is displayed

Starting URL: https://www.saucedemo.com/

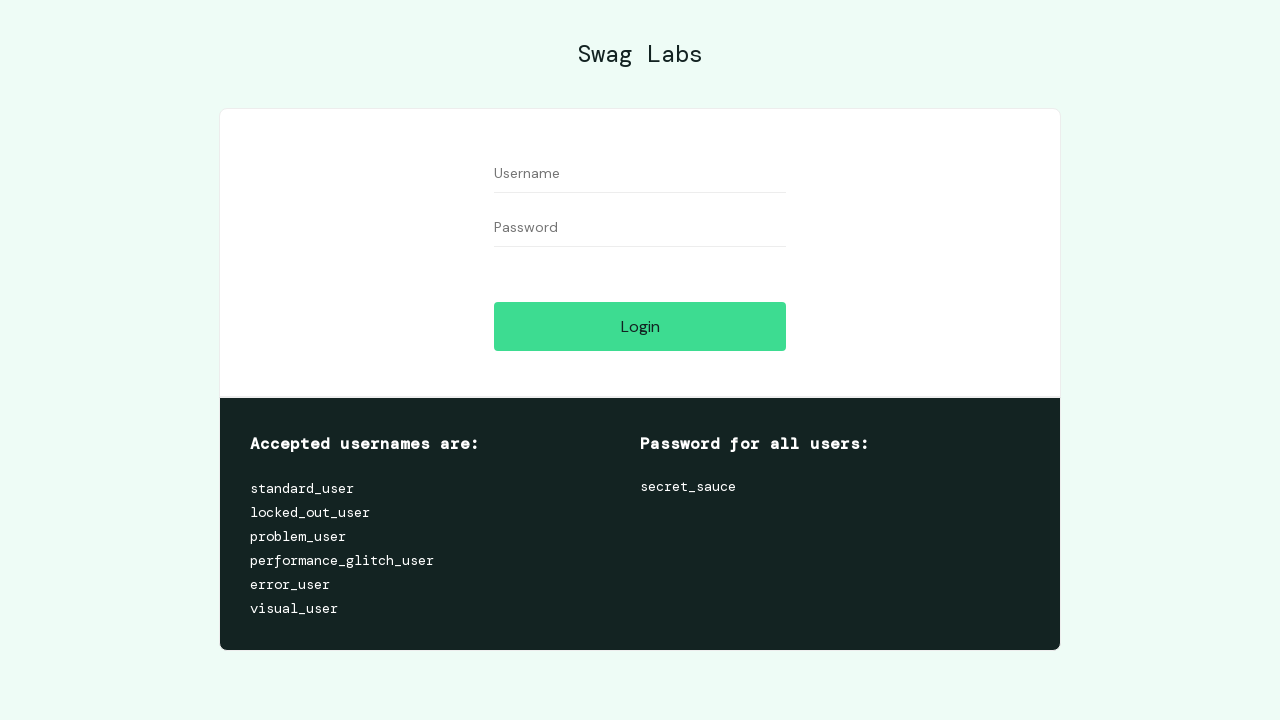

Clicked login button with empty username and password fields at (640, 326) on [name='login-button']
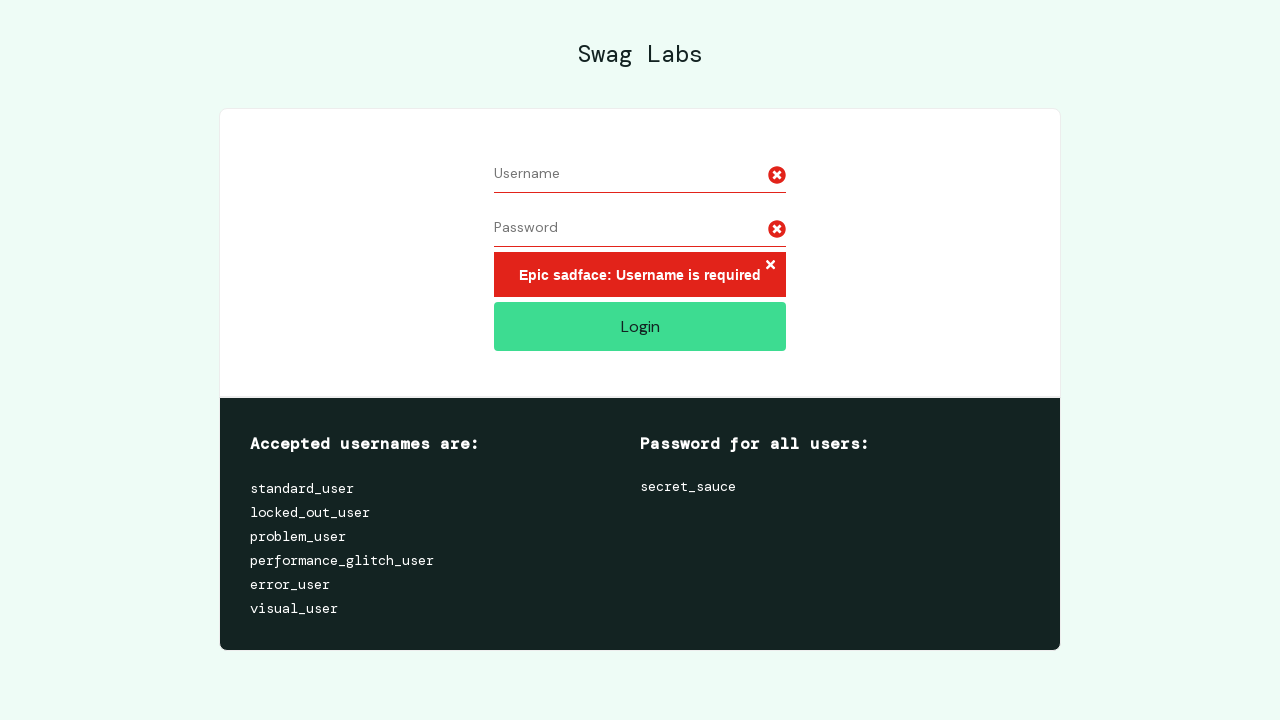

Error message appeared on login form
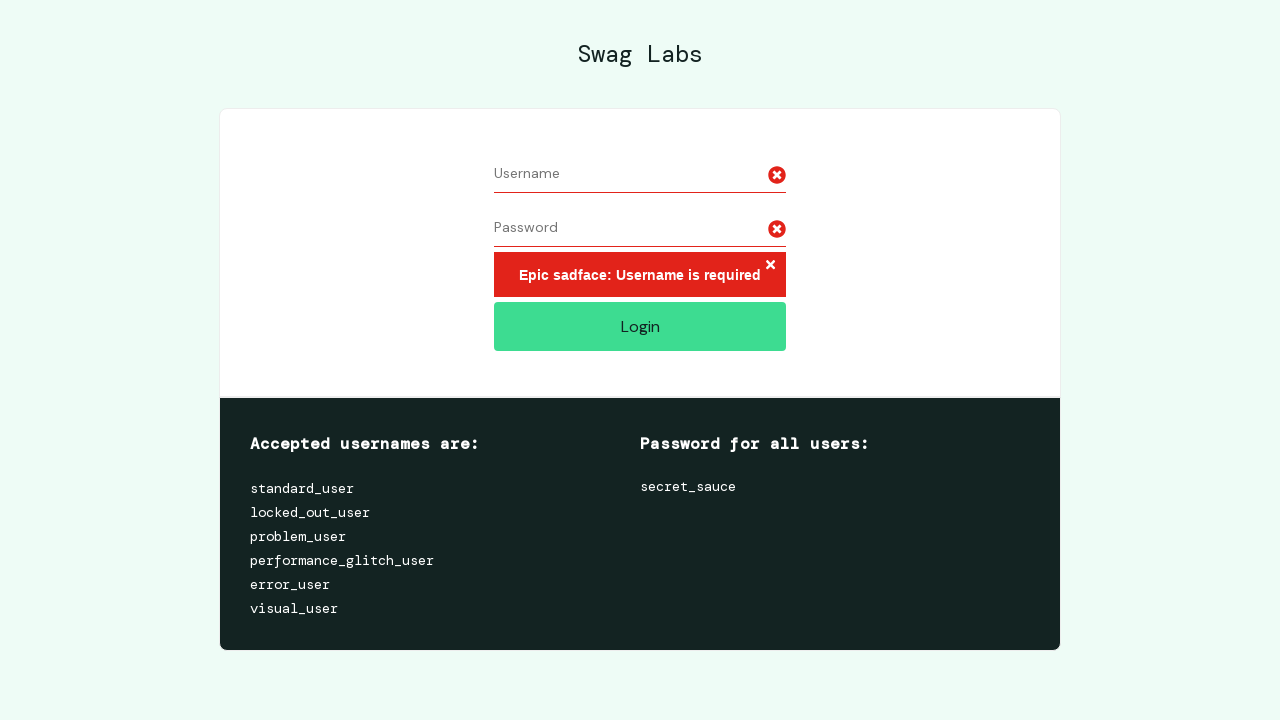

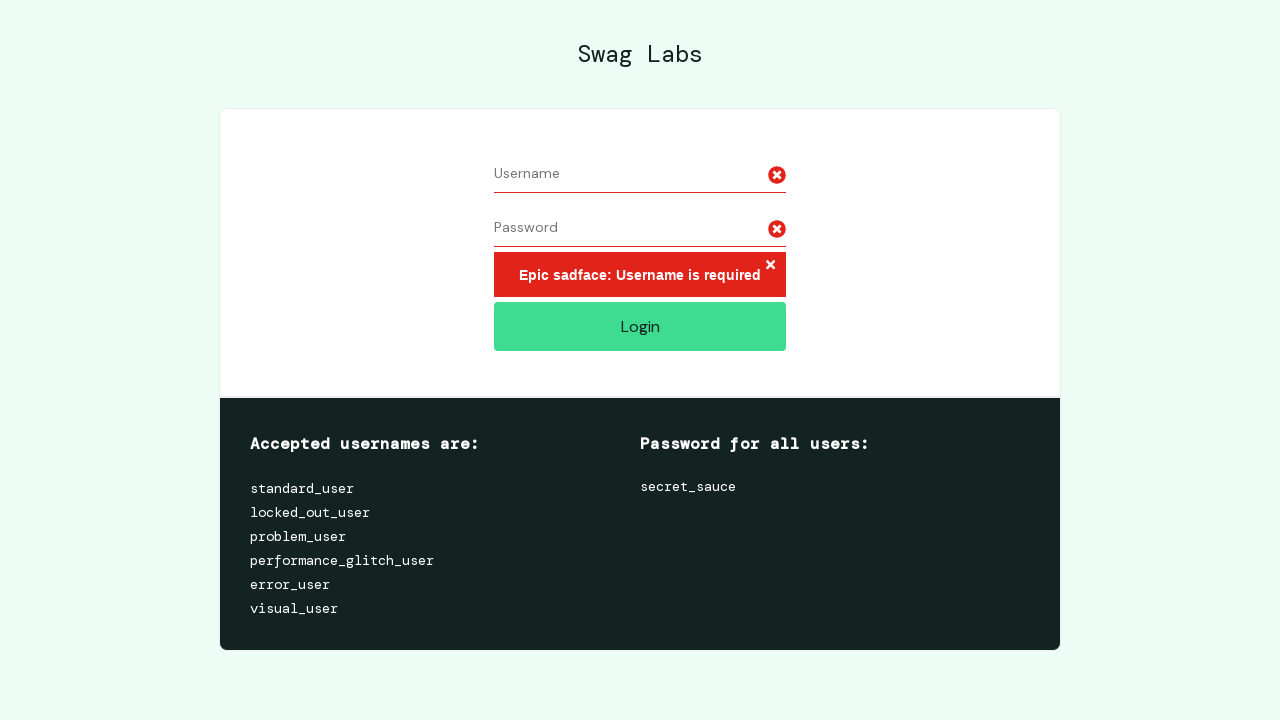